Tests JavaScript alert handling by clicking a button that triggers an alert, waiting for the alert to appear, and accepting it.

Starting URL: http://seleniumpractise.blogspot.com/2019/01/alert-demo.html

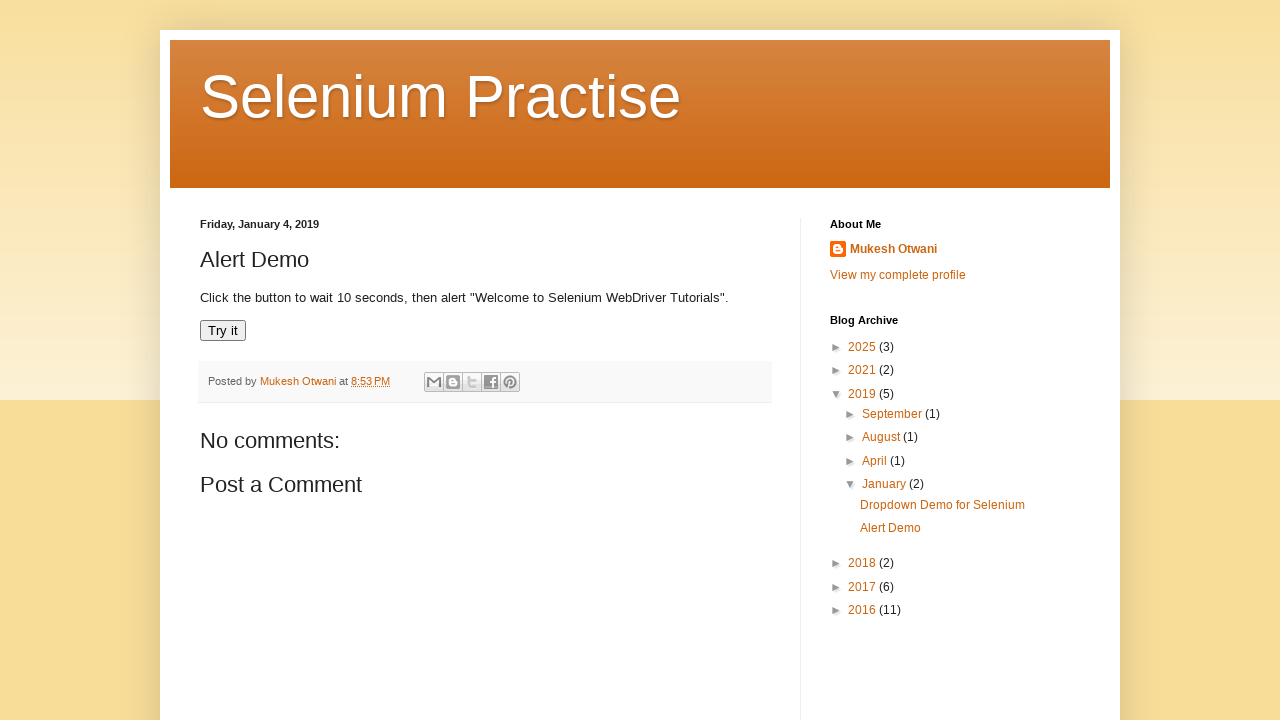

Clicked 'Try it' button to trigger alert at (223, 331) on xpath=//button[text()='Try it']
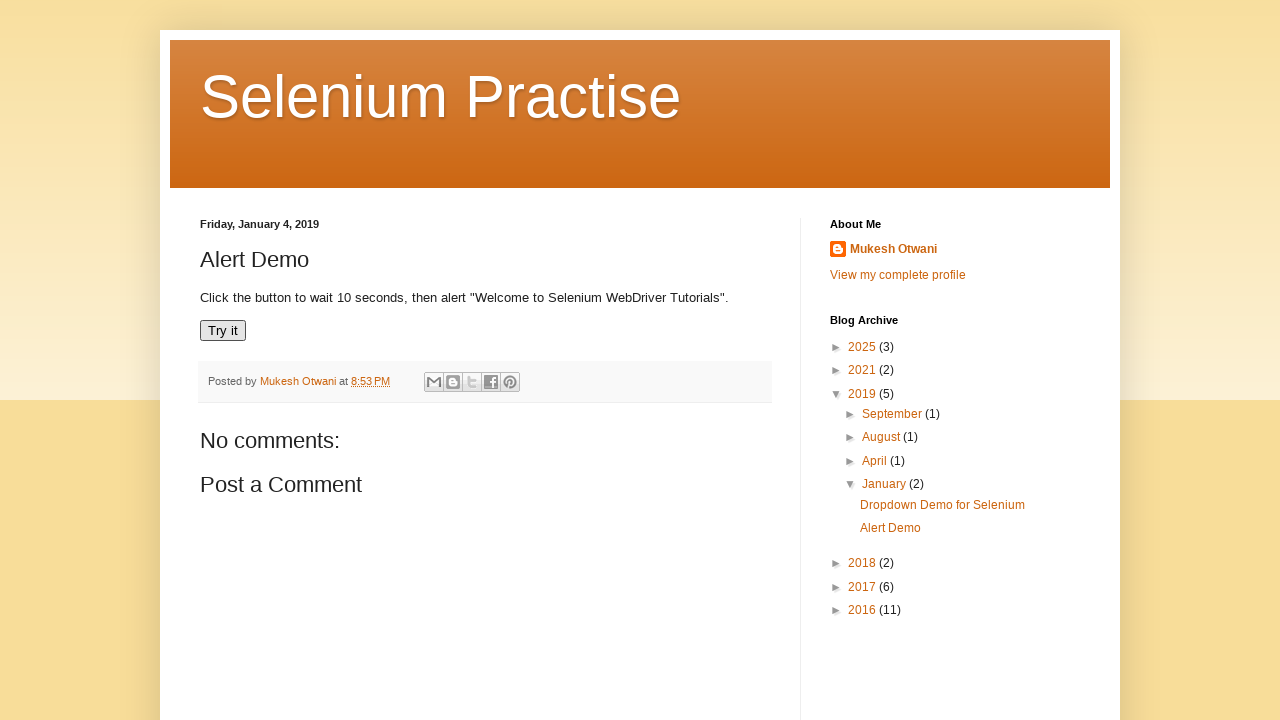

Set up dialog handler to accept alerts
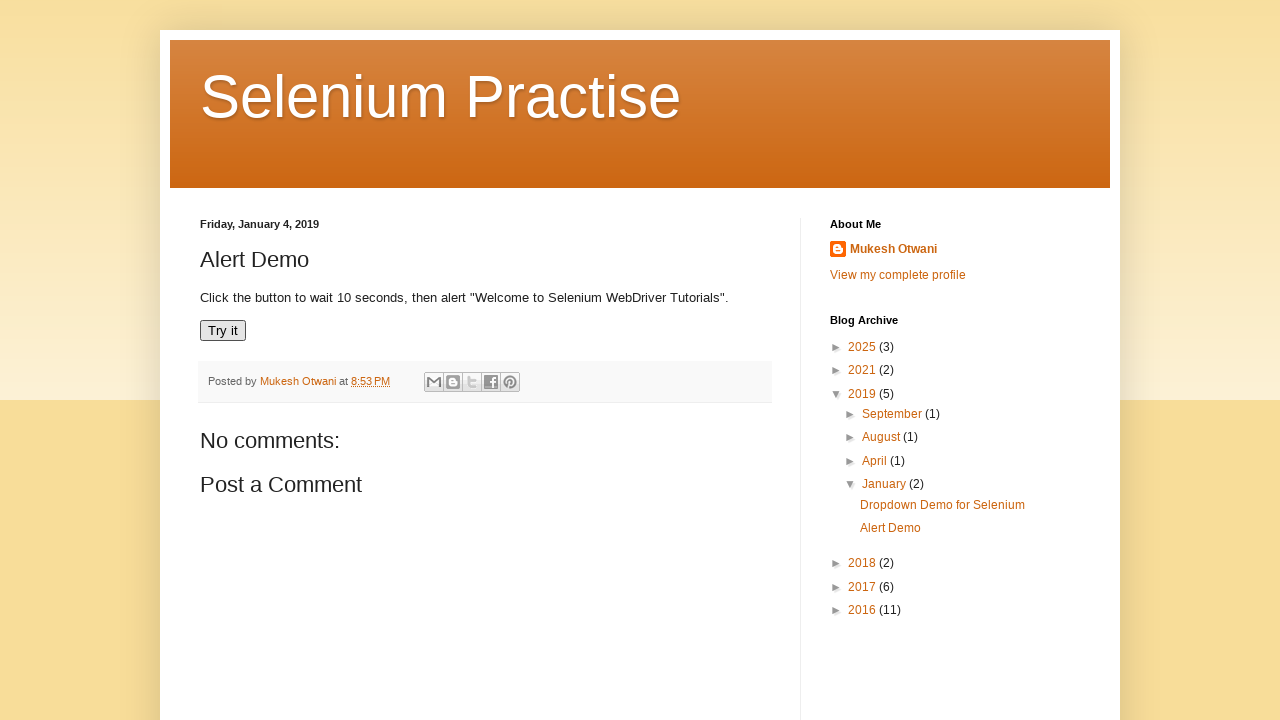

Waited 1000ms for alert to appear
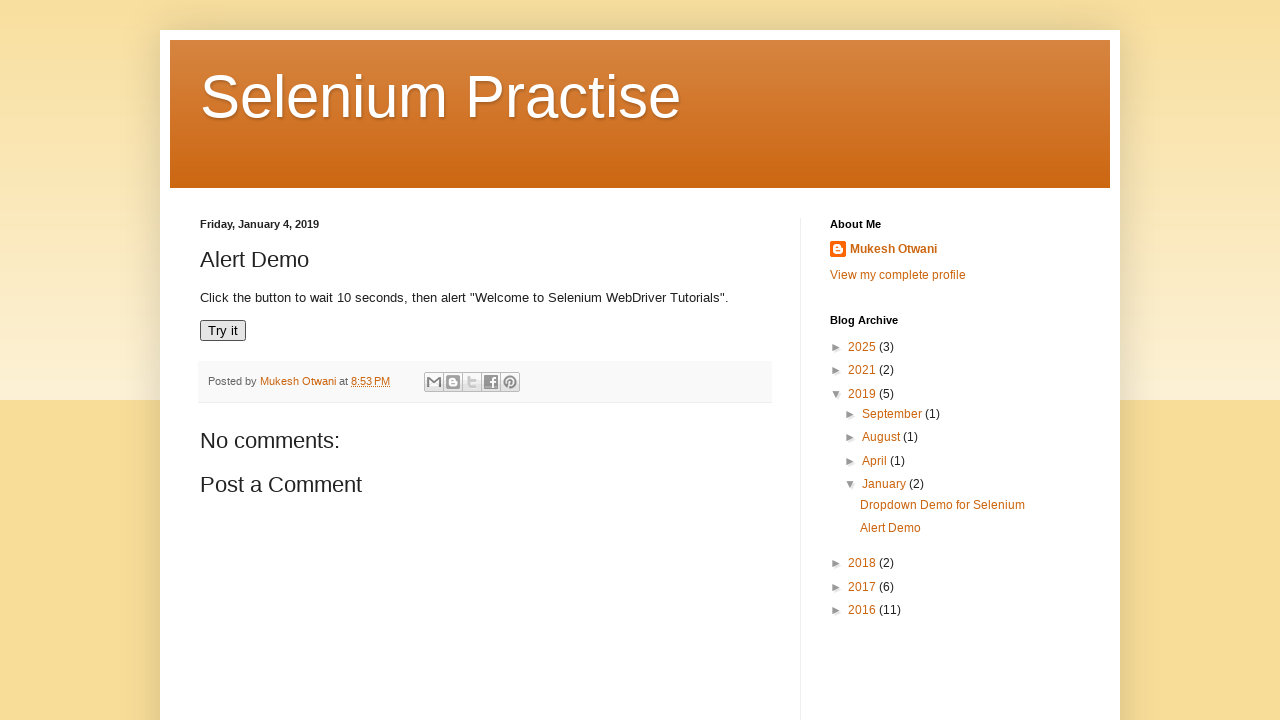

Registered explicit dialog handler function
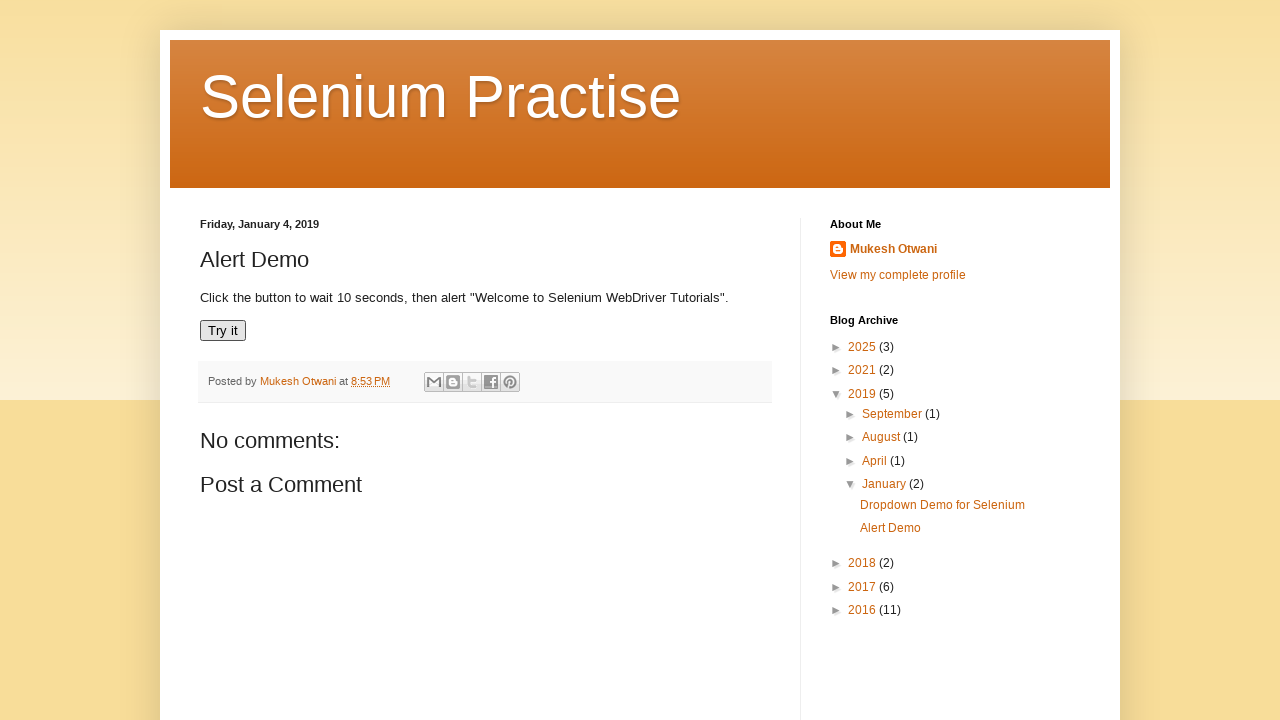

Clicked 'Try it' button again to trigger alert with handler active at (223, 331) on xpath=//button[text()='Try it']
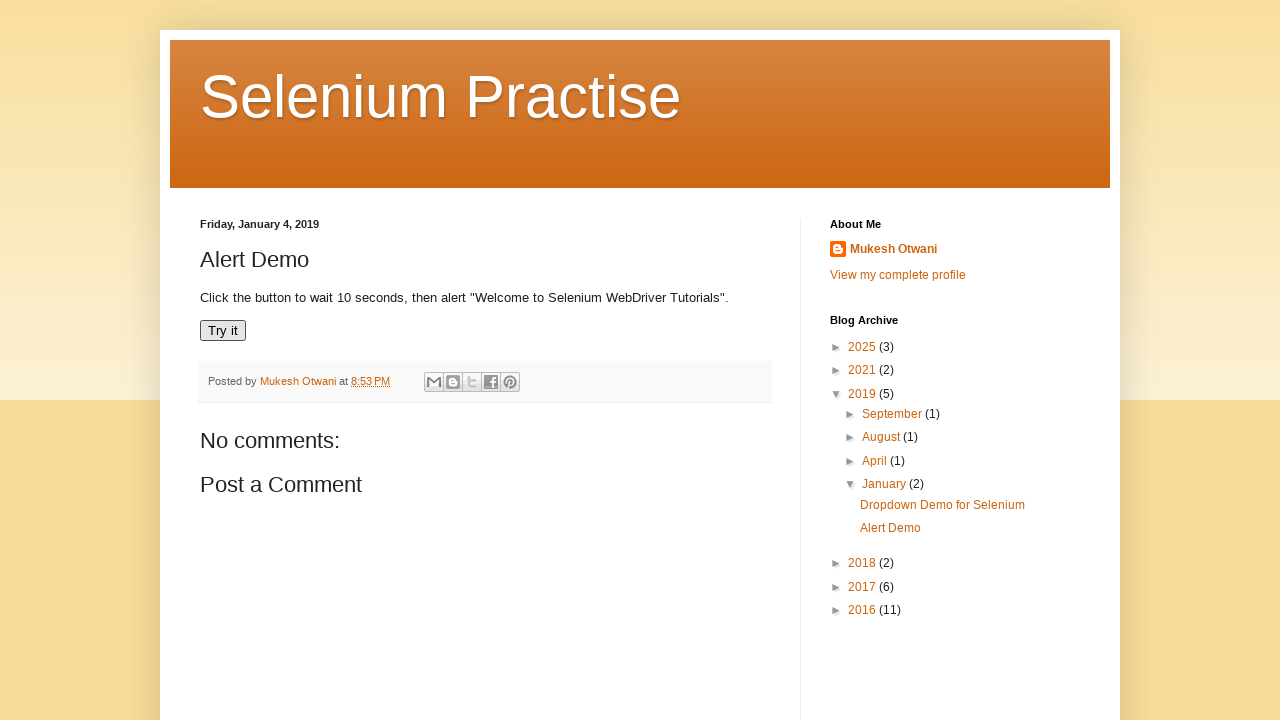

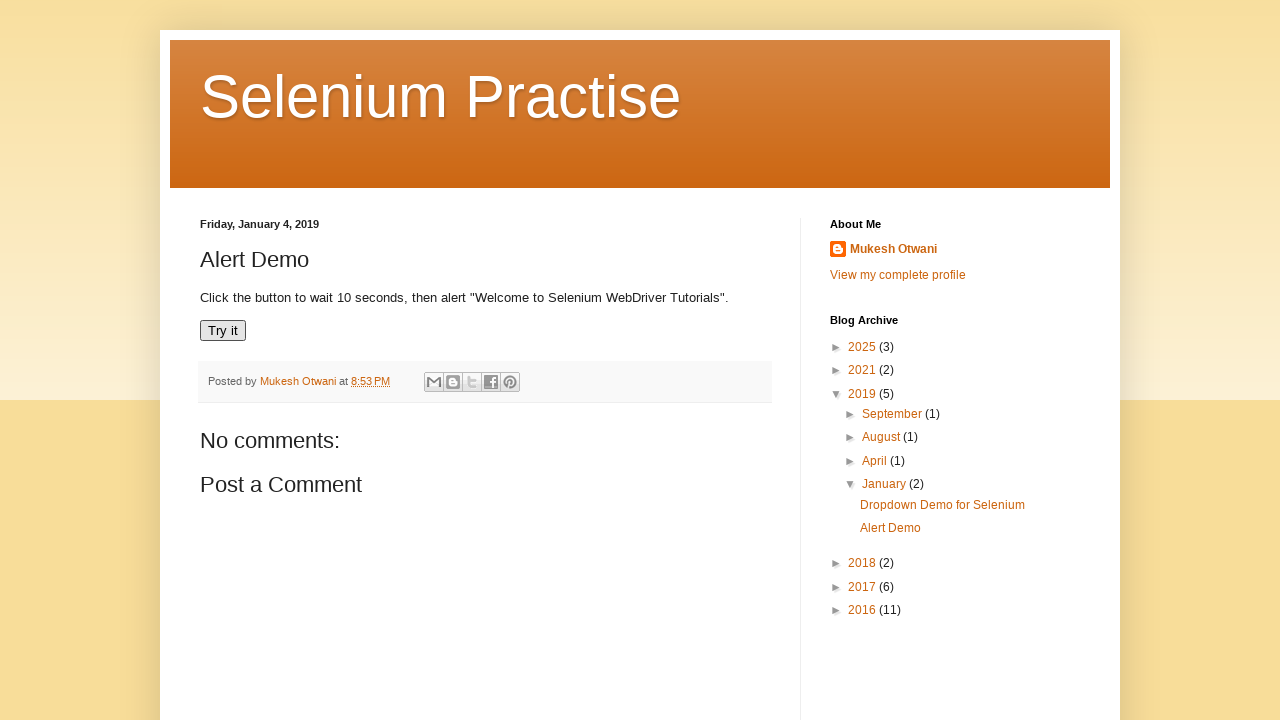